Tests drag and drop to an inner droppable element within the prevent propagation section

Starting URL: https://demoqa.com/droppable

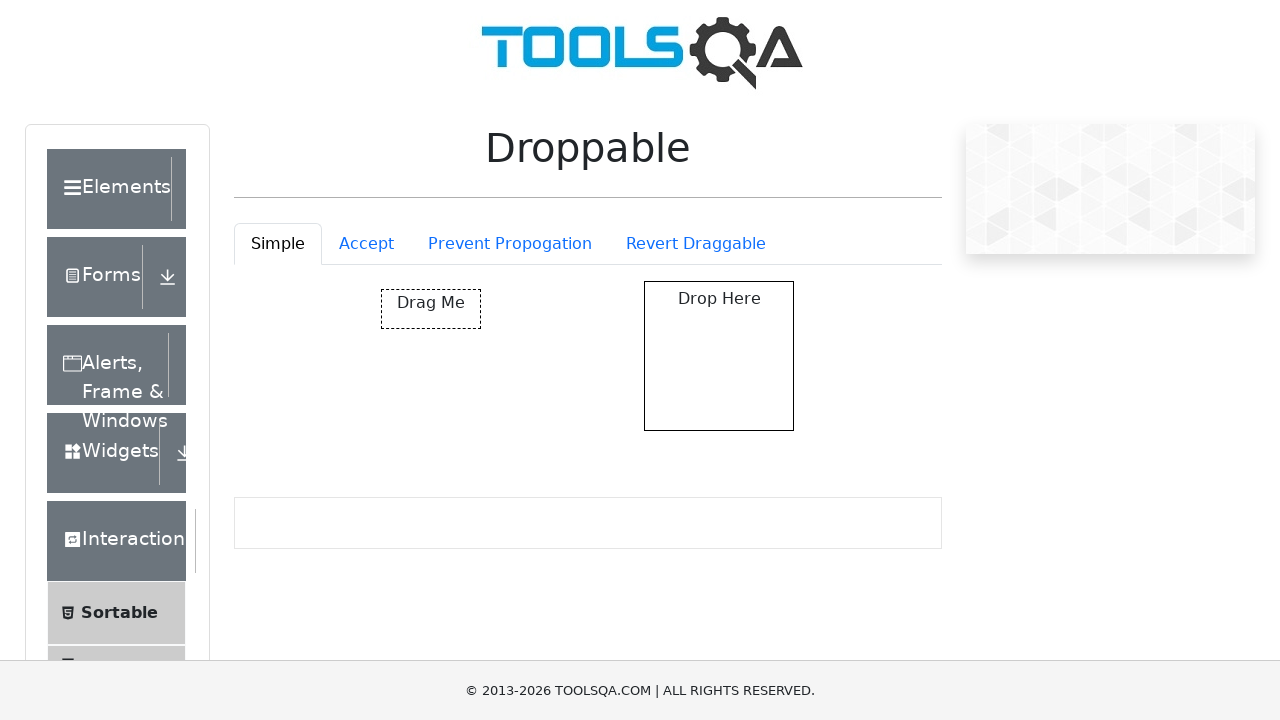

Clicked on the Prevent Propagation tab at (510, 244) on #droppableExample-tab-preventPropogation
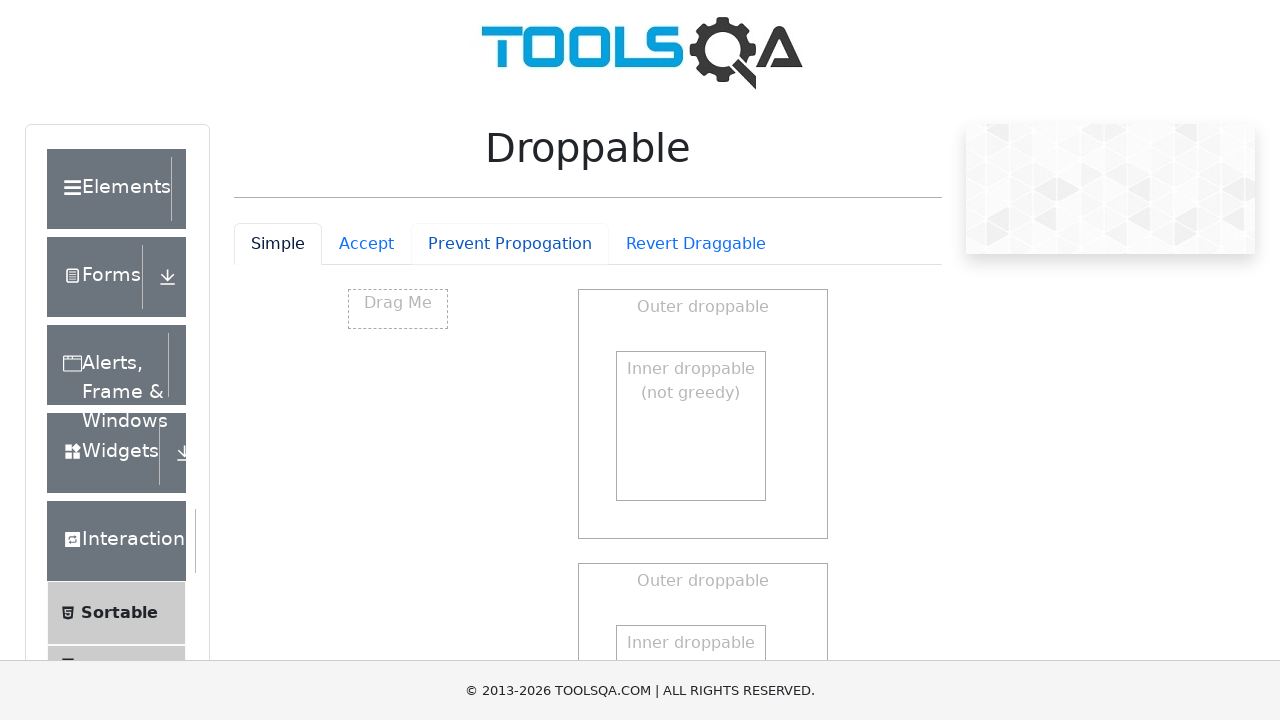

Waited for tab content to load
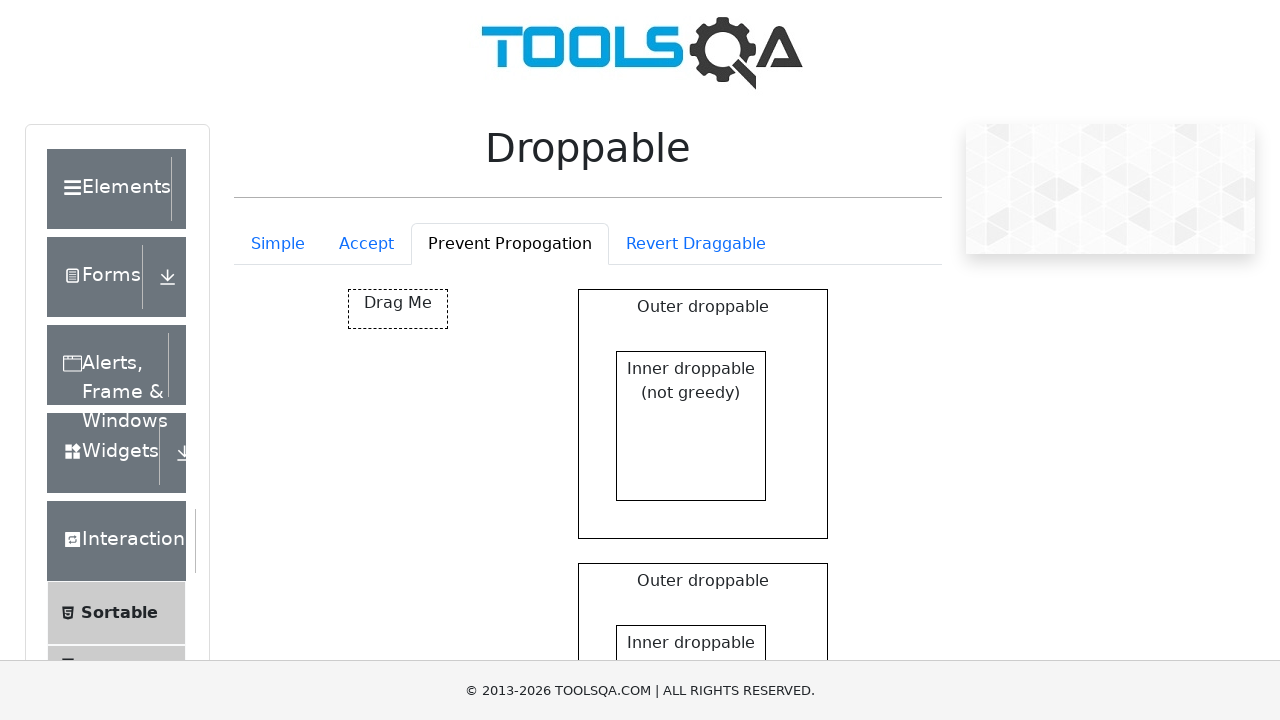

Dragged source element to inner droppable area within prevent propagation section at (691, 381)
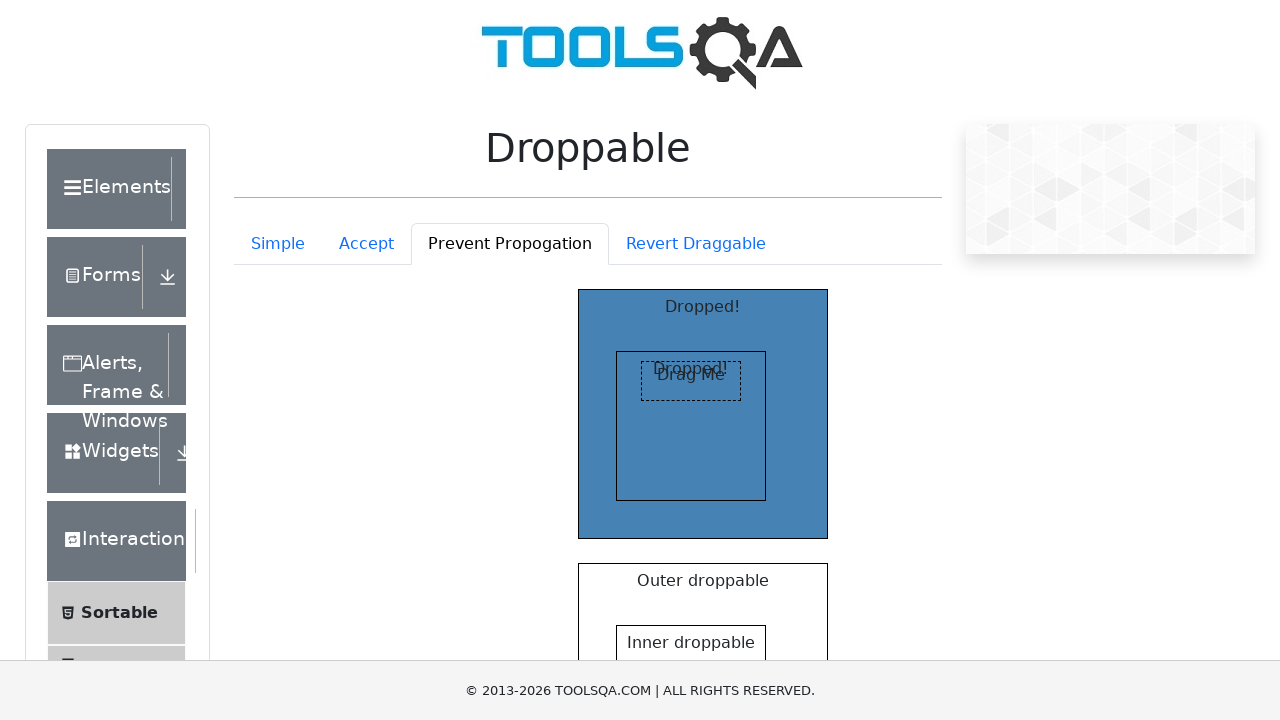

Verified element is displayed in inner droppable area after drop
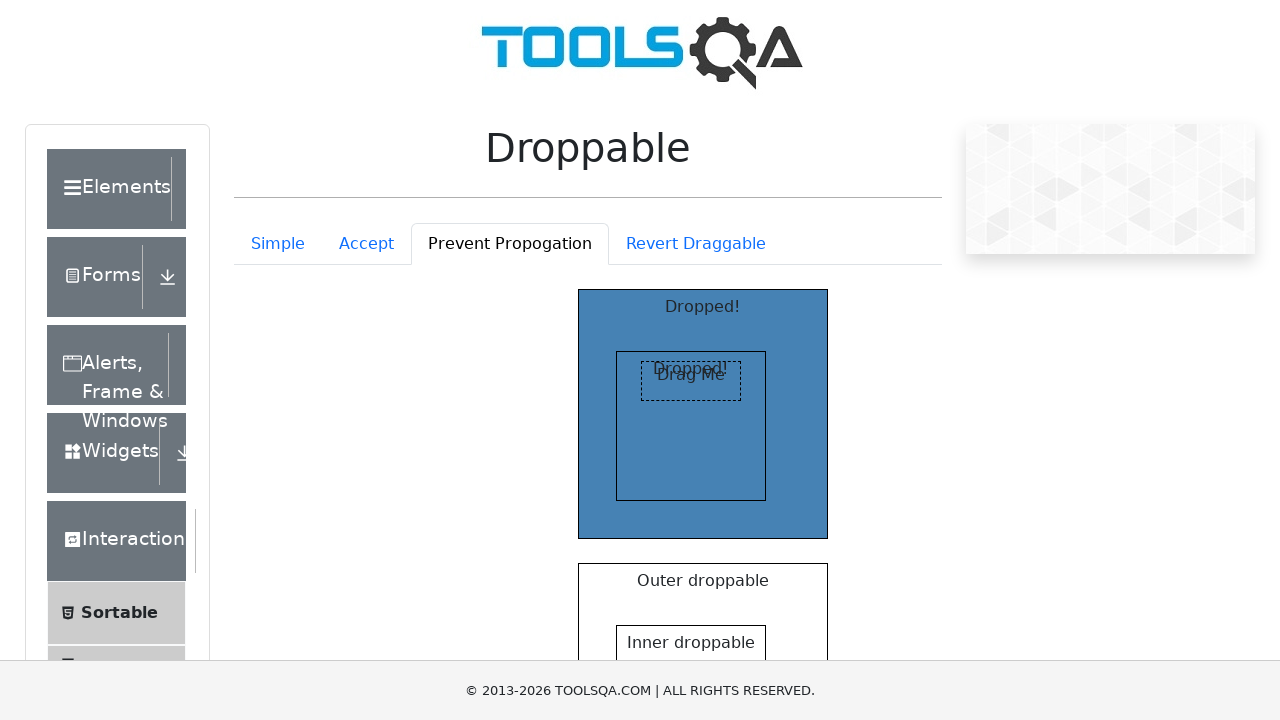

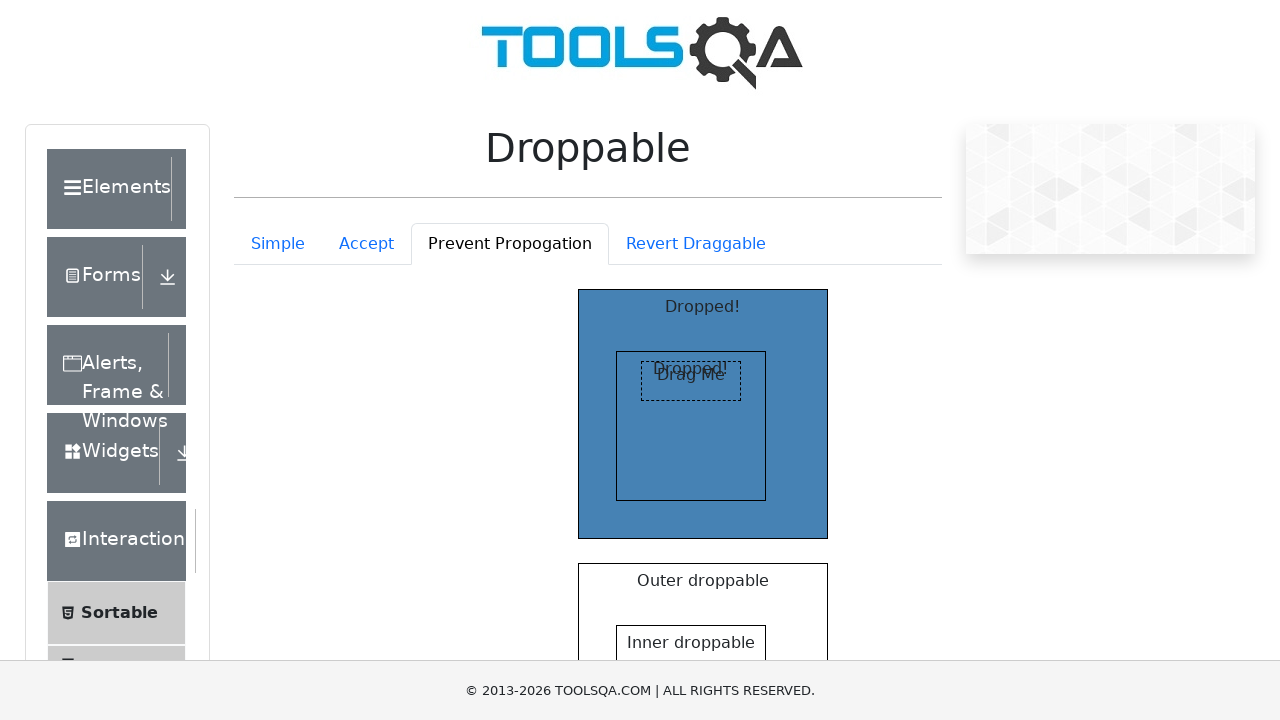